Tests an e-commerce flow by searching for products, adding a specific item (Cashews) to the cart, and proceeding through checkout to place an order.

Starting URL: https://rahulshettyacademy.com/seleniumPractise/#/

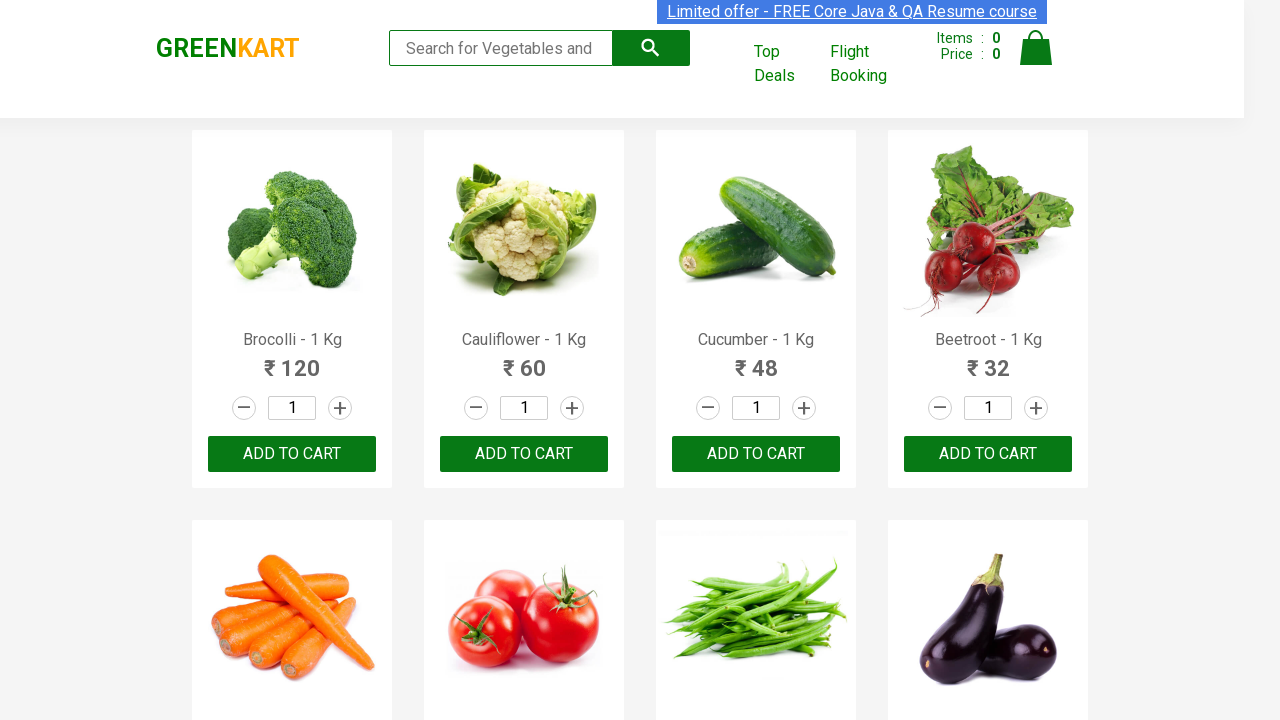

Filled search box with 'ca' to find Cashews on .search-keyword
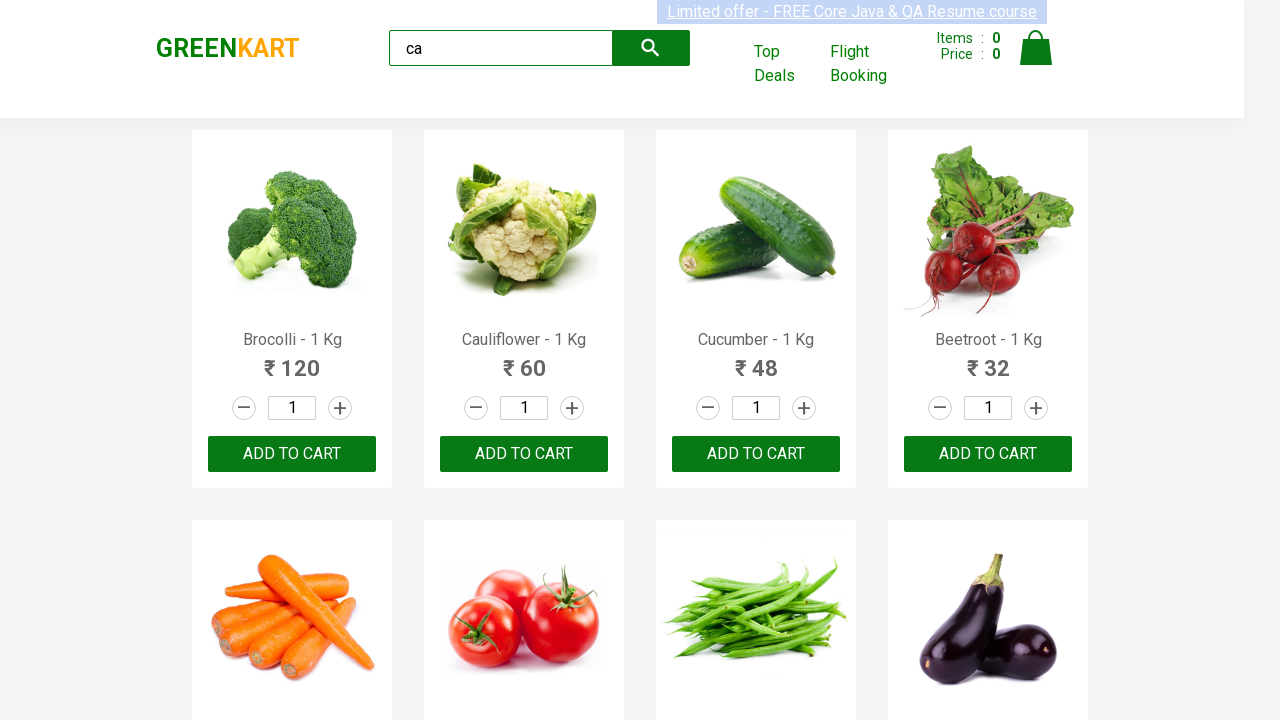

Products loaded successfully
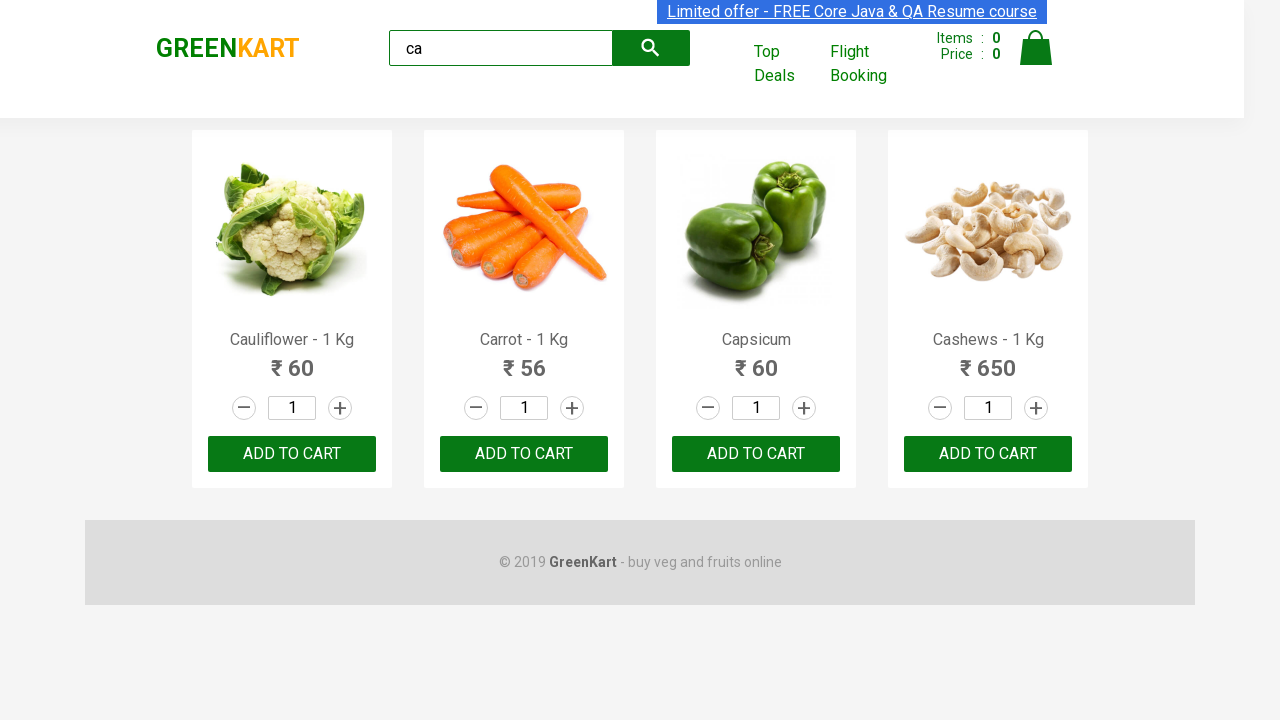

Found Cashews product and clicked 'Add to Cart' button at (988, 454) on .products .product >> nth=3 >> button
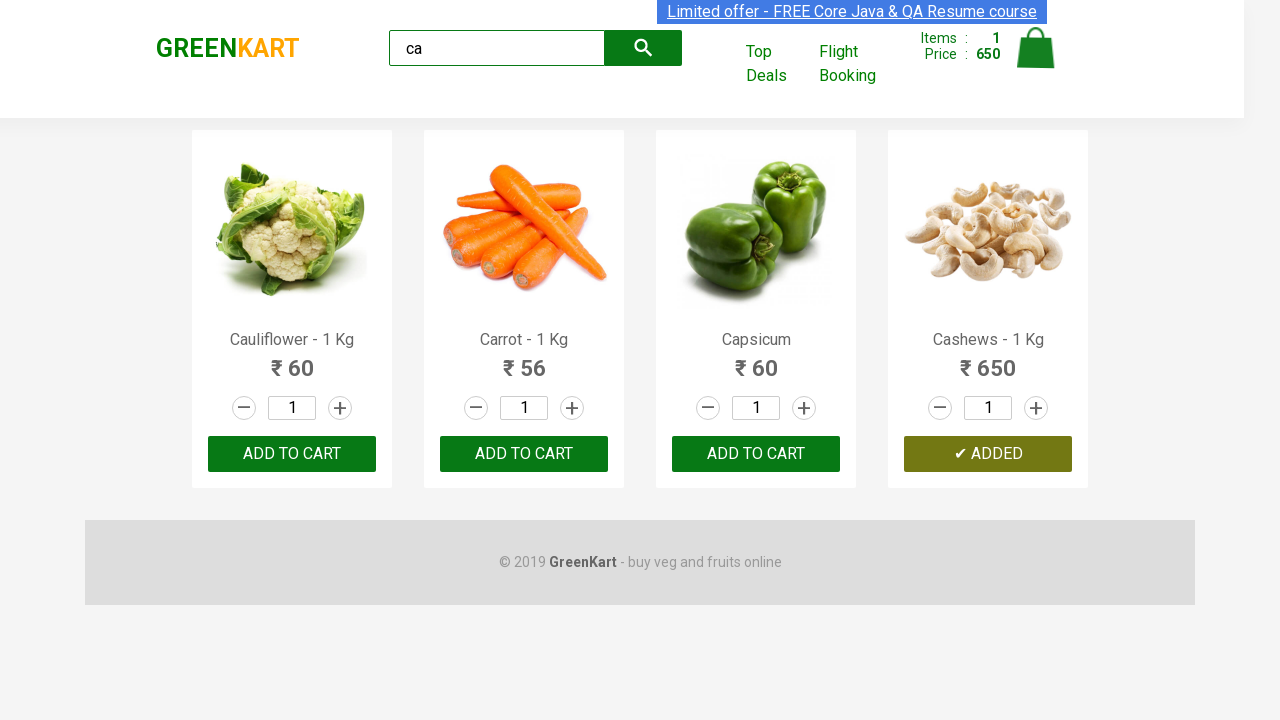

Clicked cart icon to view shopping cart at (1036, 48) on .cart-icon > img
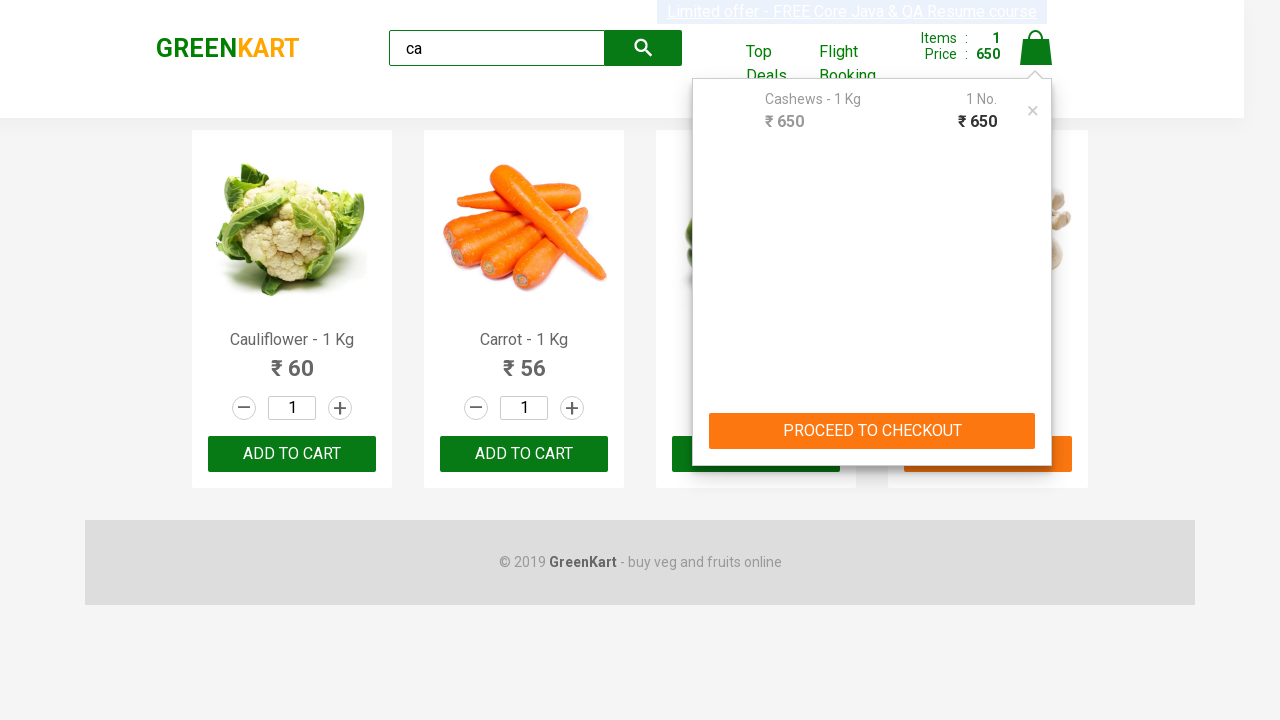

Clicked 'PROCEED TO CHECKOUT' button at (872, 431) on text=PROCEED TO CHECKOUT
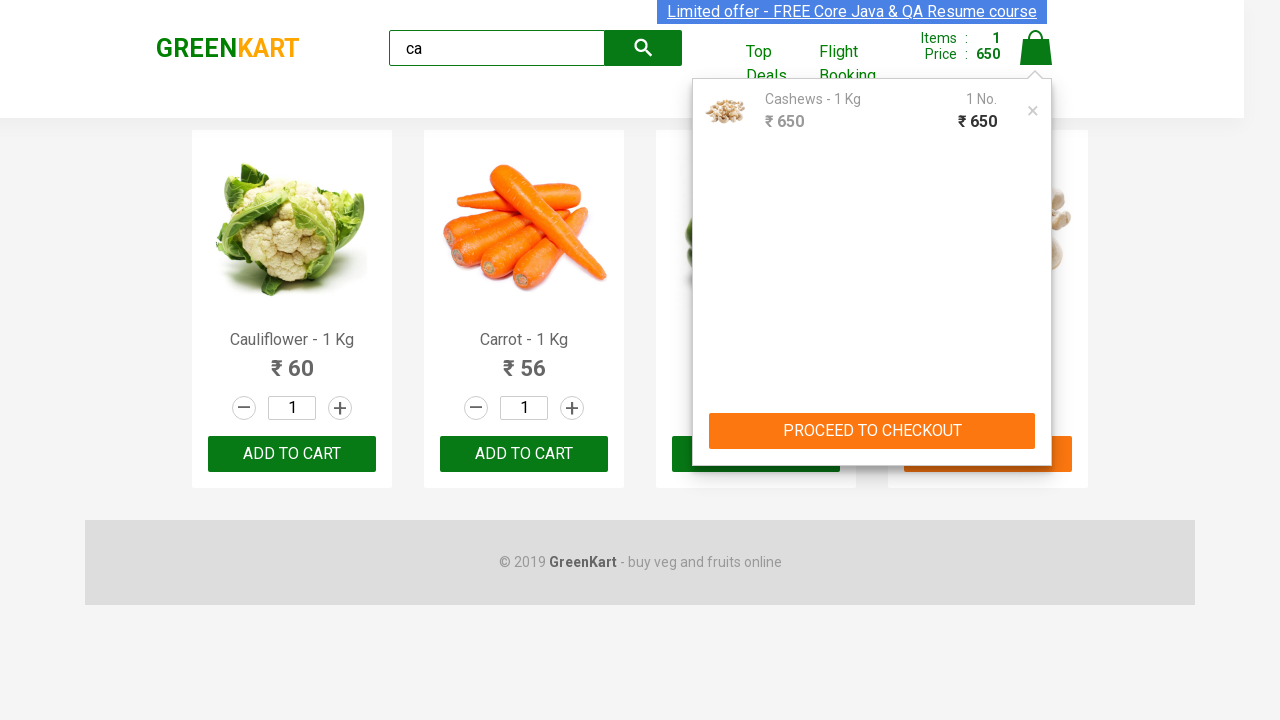

Clicked 'Place Order' button to complete purchase at (1036, 420) on text=Place Order
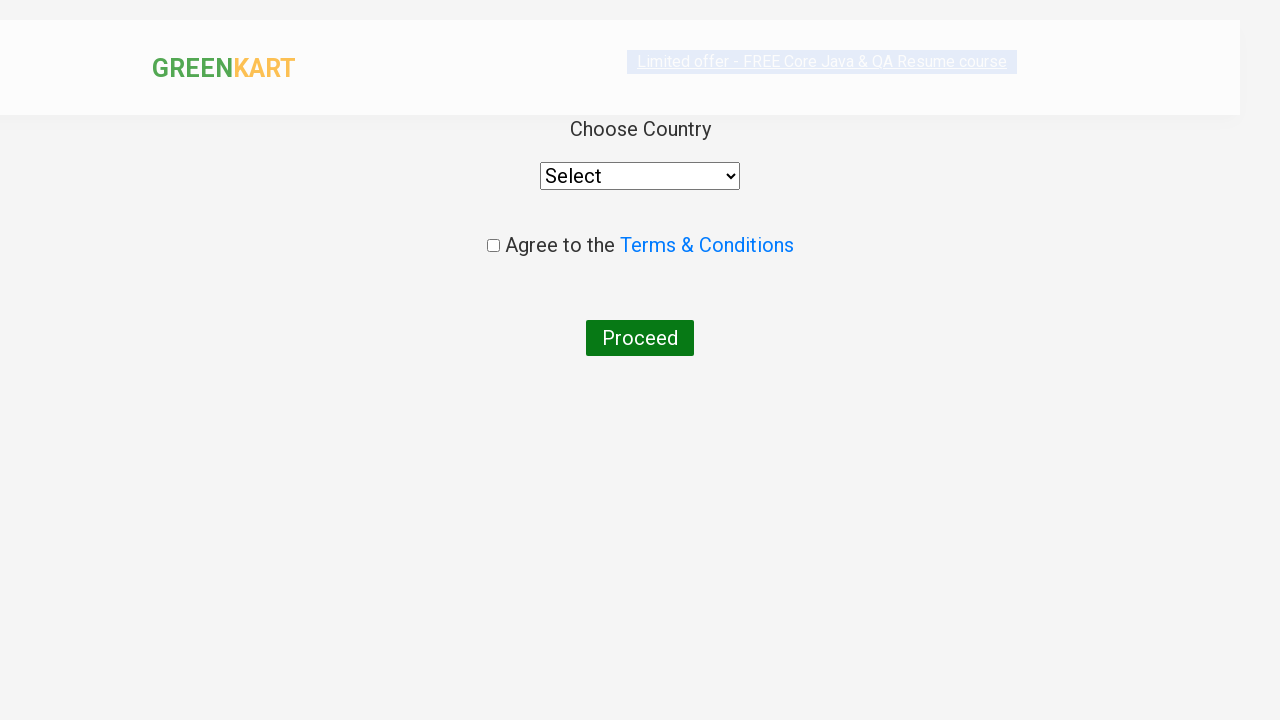

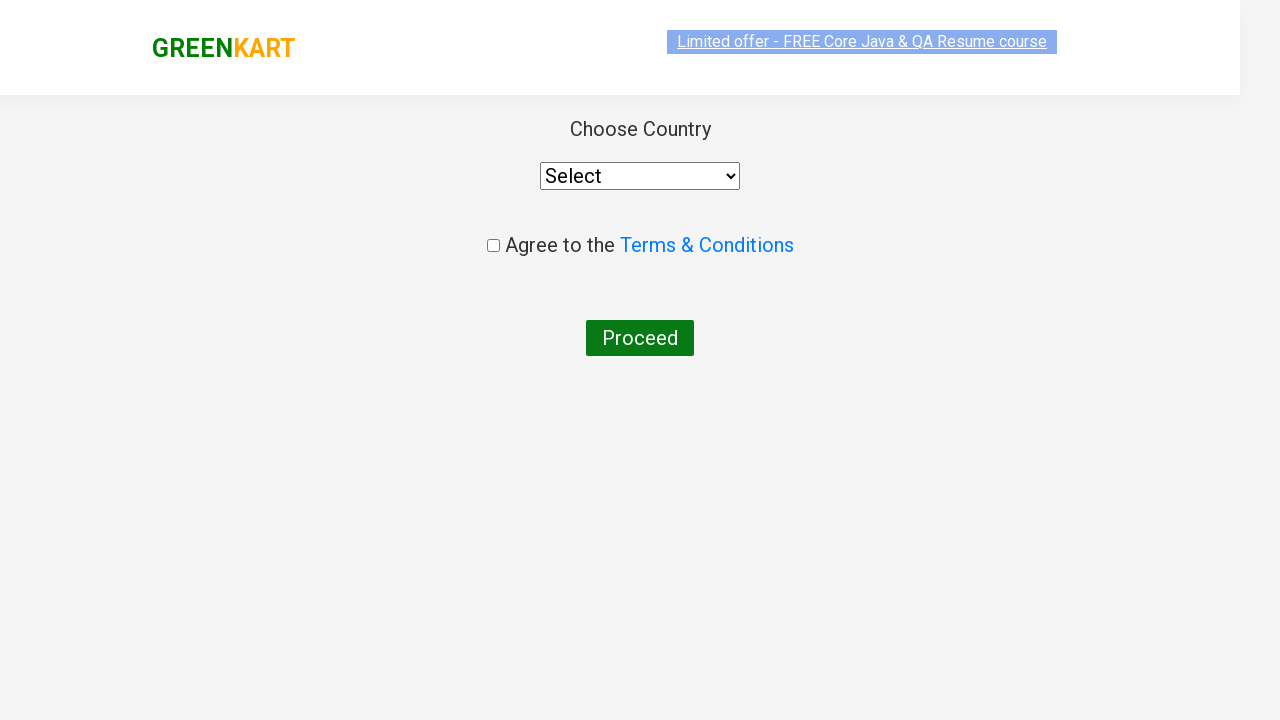